Tests dropdown selection functionality by selecting options using visible text, value attribute, and index methods

Starting URL: http://the-internet.herokuapp.com/dropdown

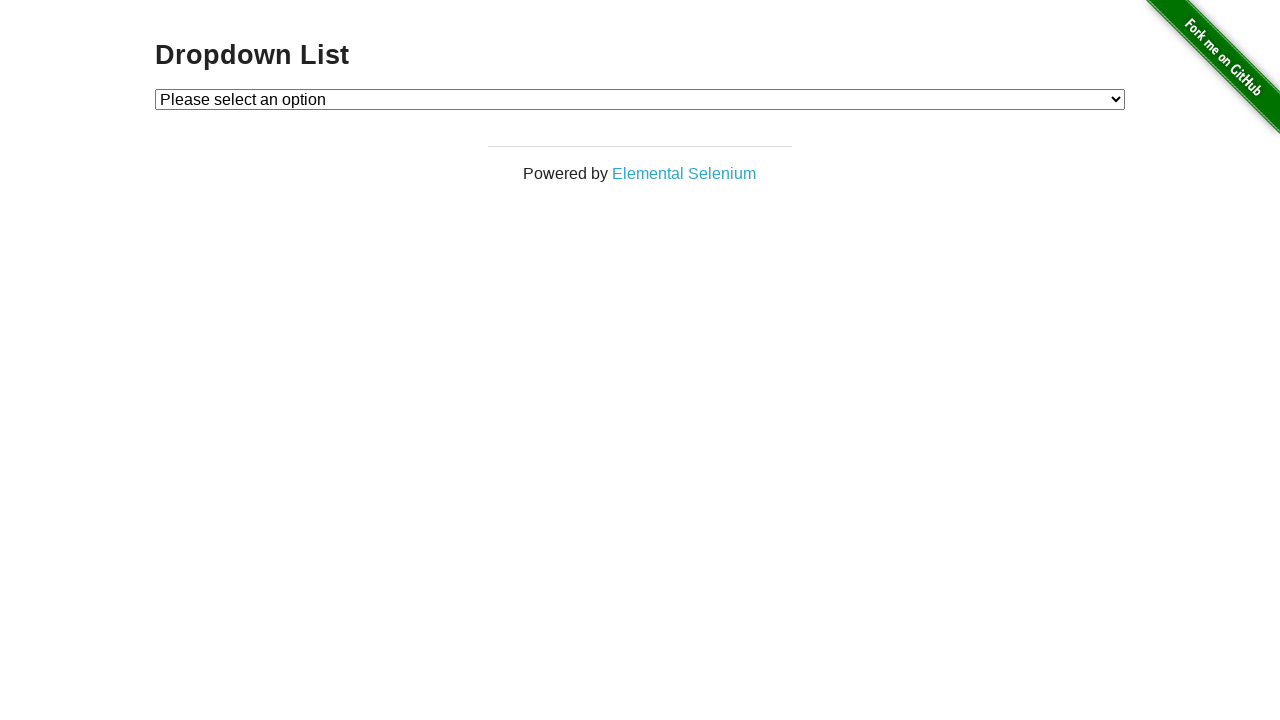

Located dropdown element by ID
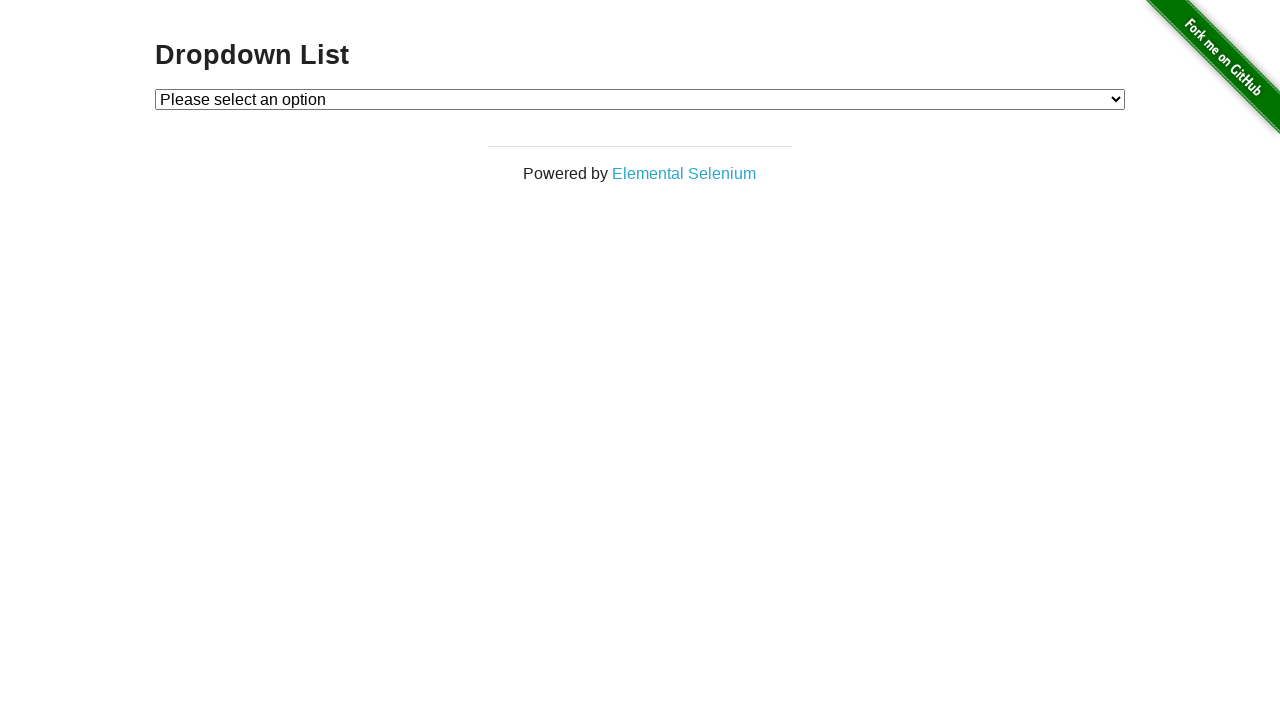

Selected 'Option 1' from dropdown using visible text on #dropdown
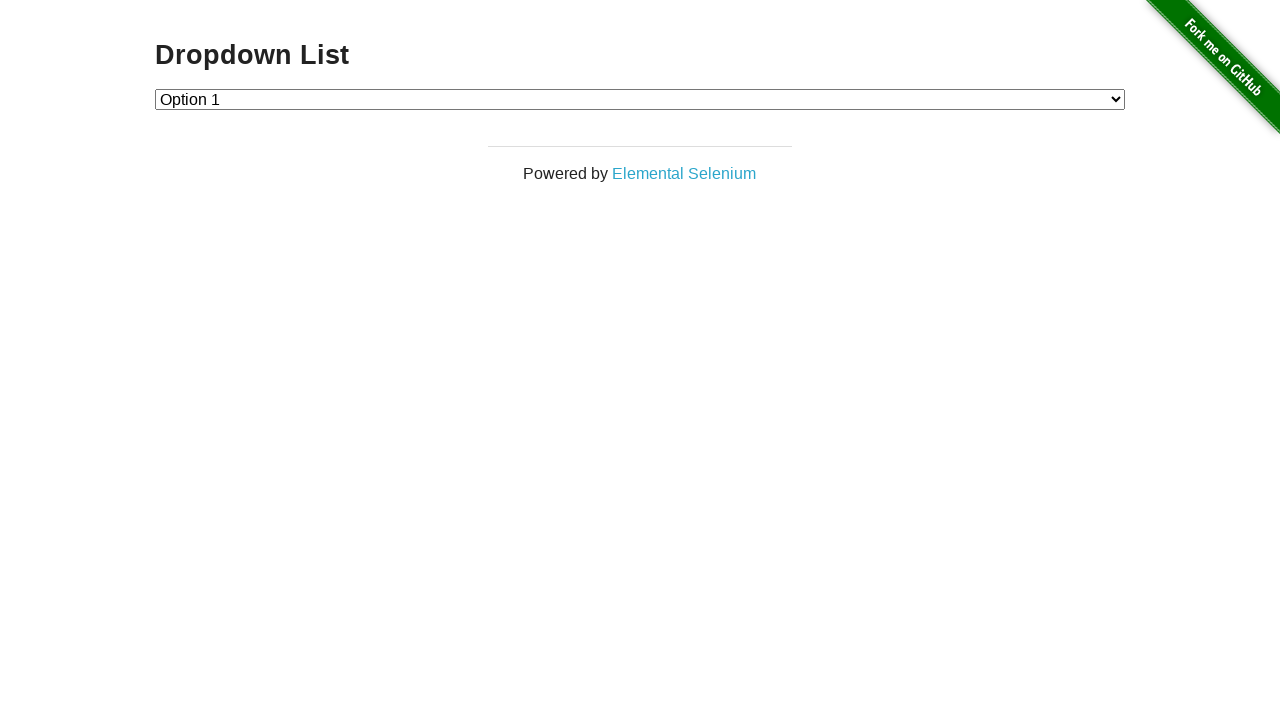

Waited 2 seconds after selecting by label
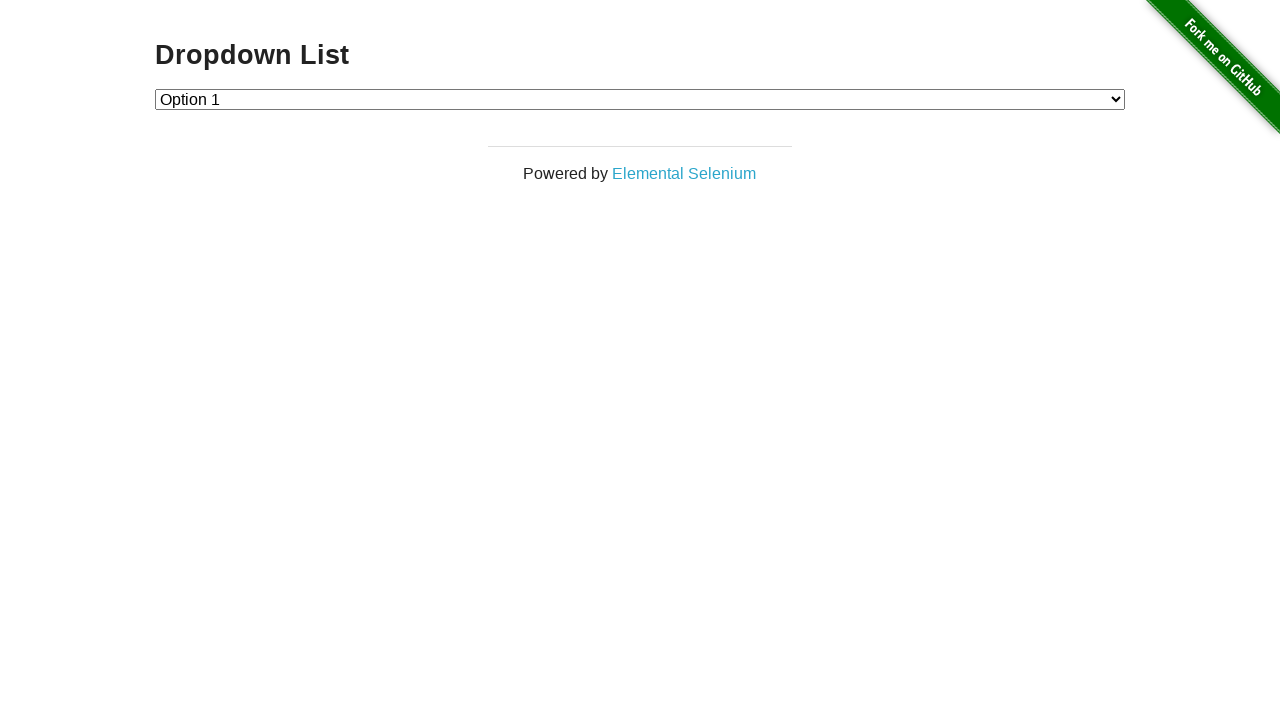

Selected option with value='2' from dropdown on #dropdown
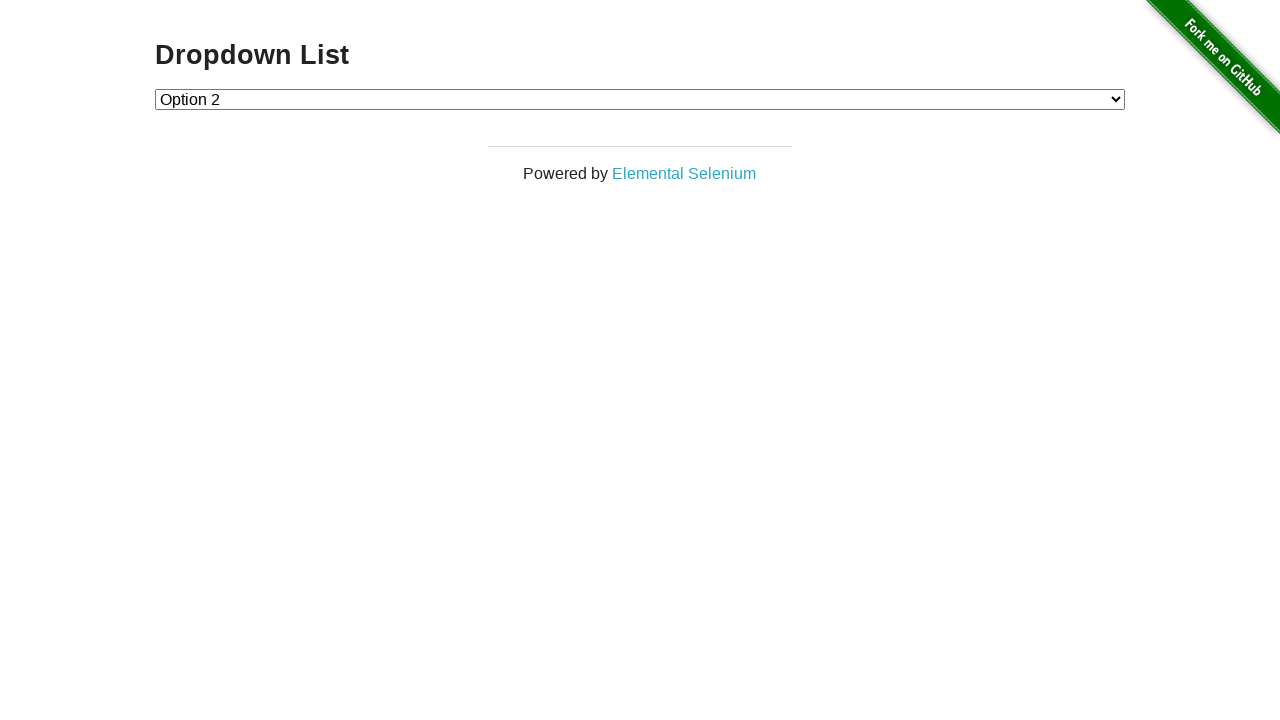

Waited 3 seconds after selecting by value
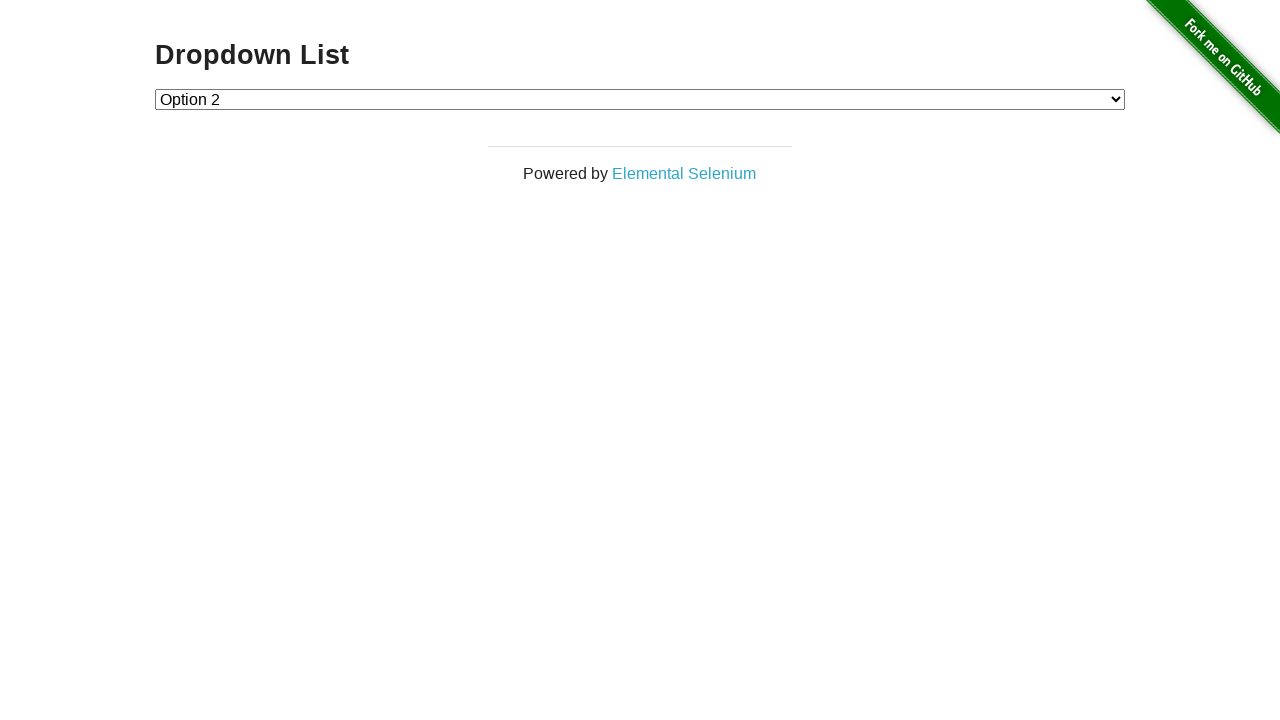

Selected option at index 1 from dropdown on #dropdown
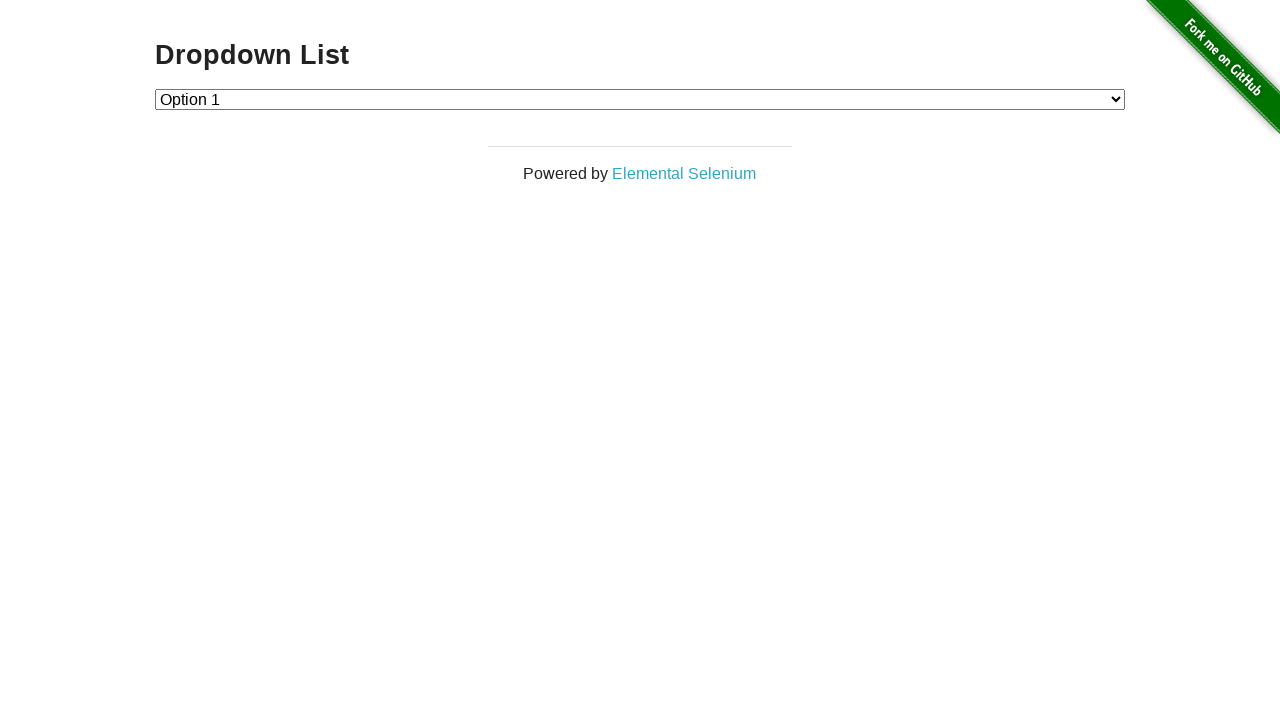

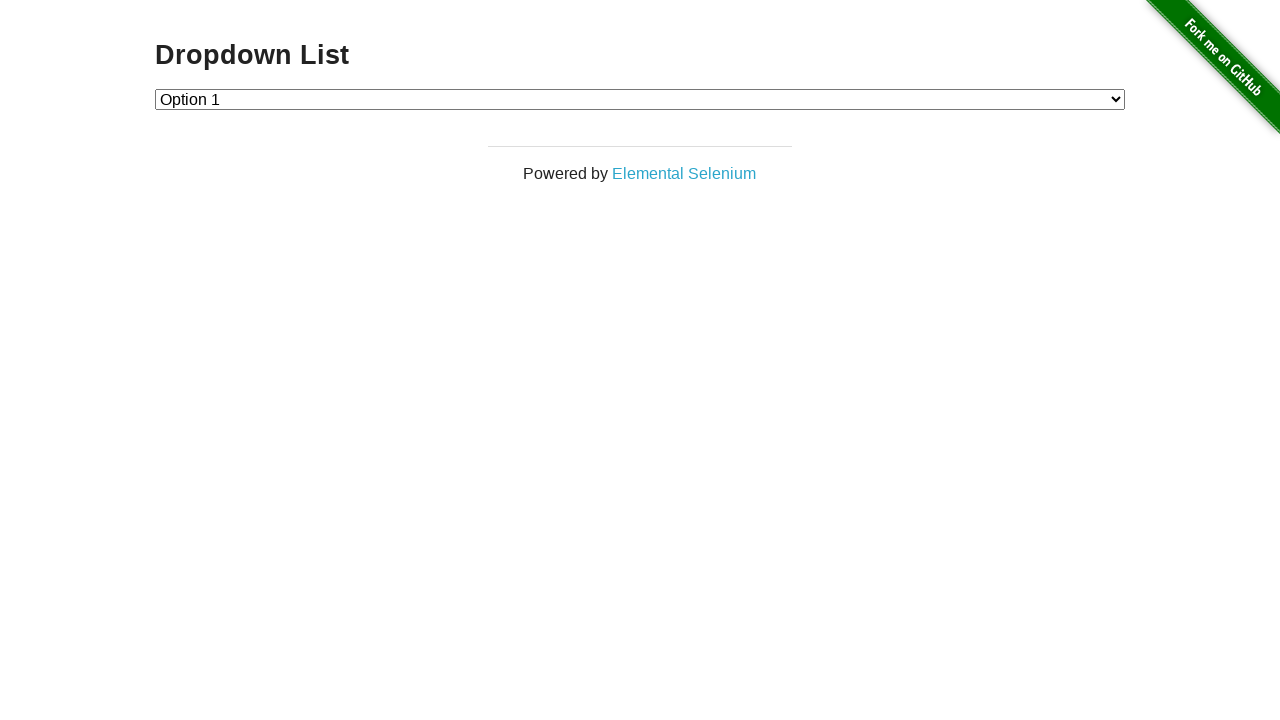